Tests checkbox functionality by verifying default states of two checkboxes, then clicking both to toggle their selection states.

Starting URL: http://the-internet.herokuapp.com/checkboxes

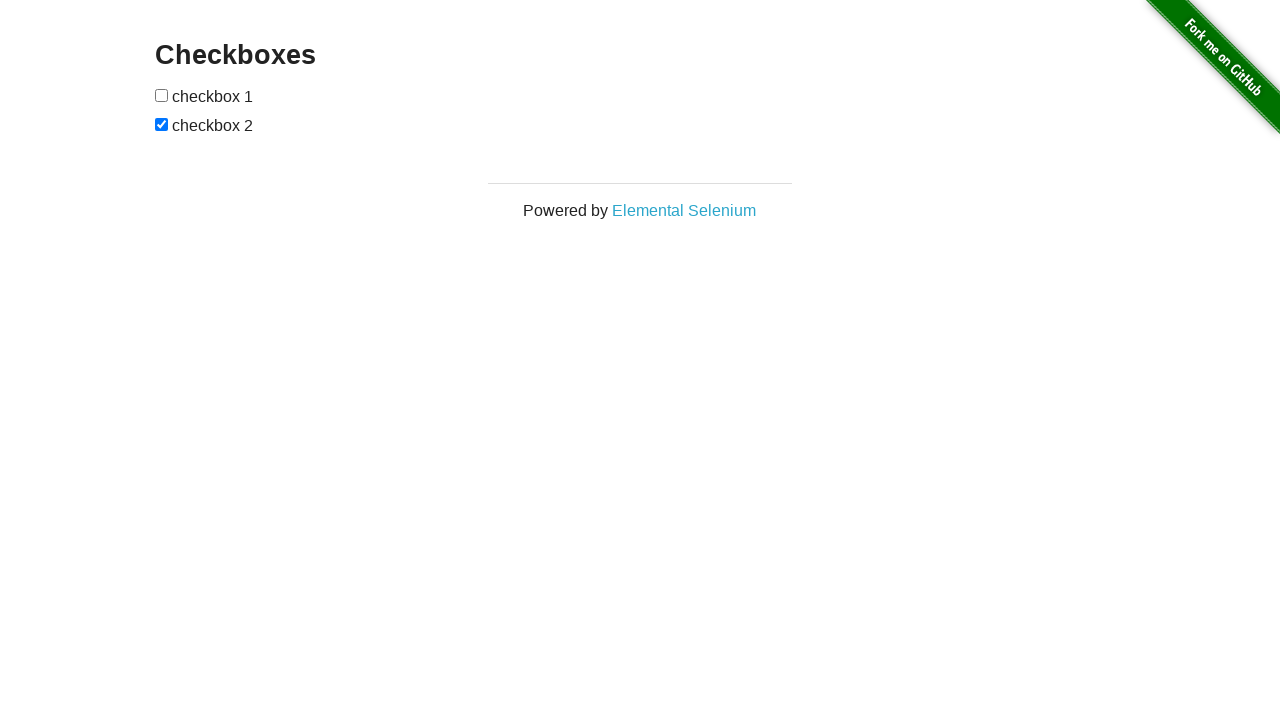

Waited for first checkbox to be visible
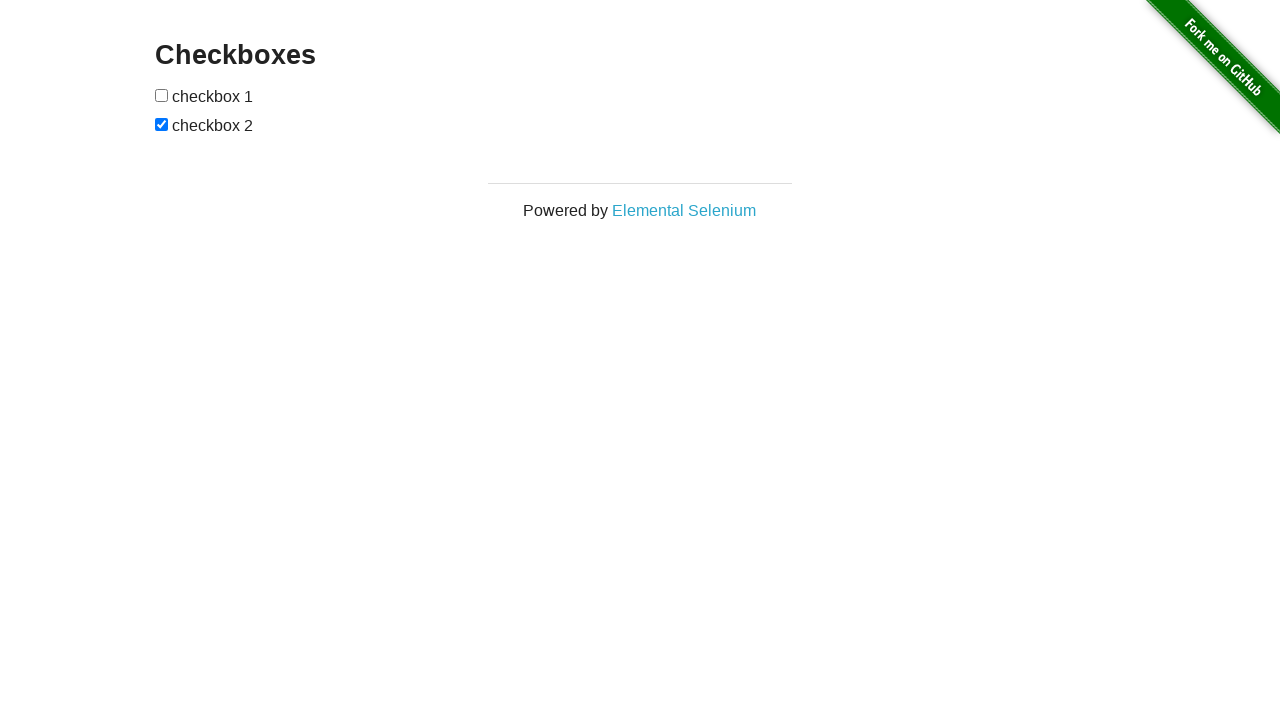

Located first checkbox element
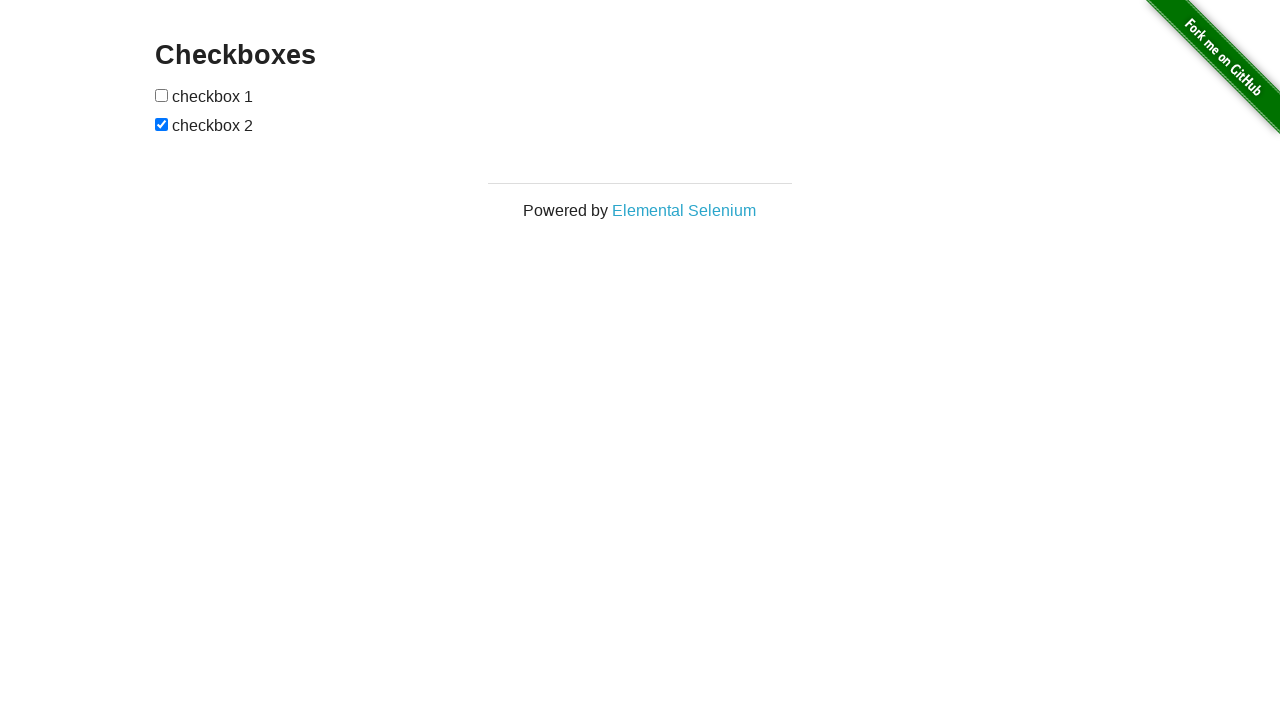

Verified checkbox 1 is unchecked by default
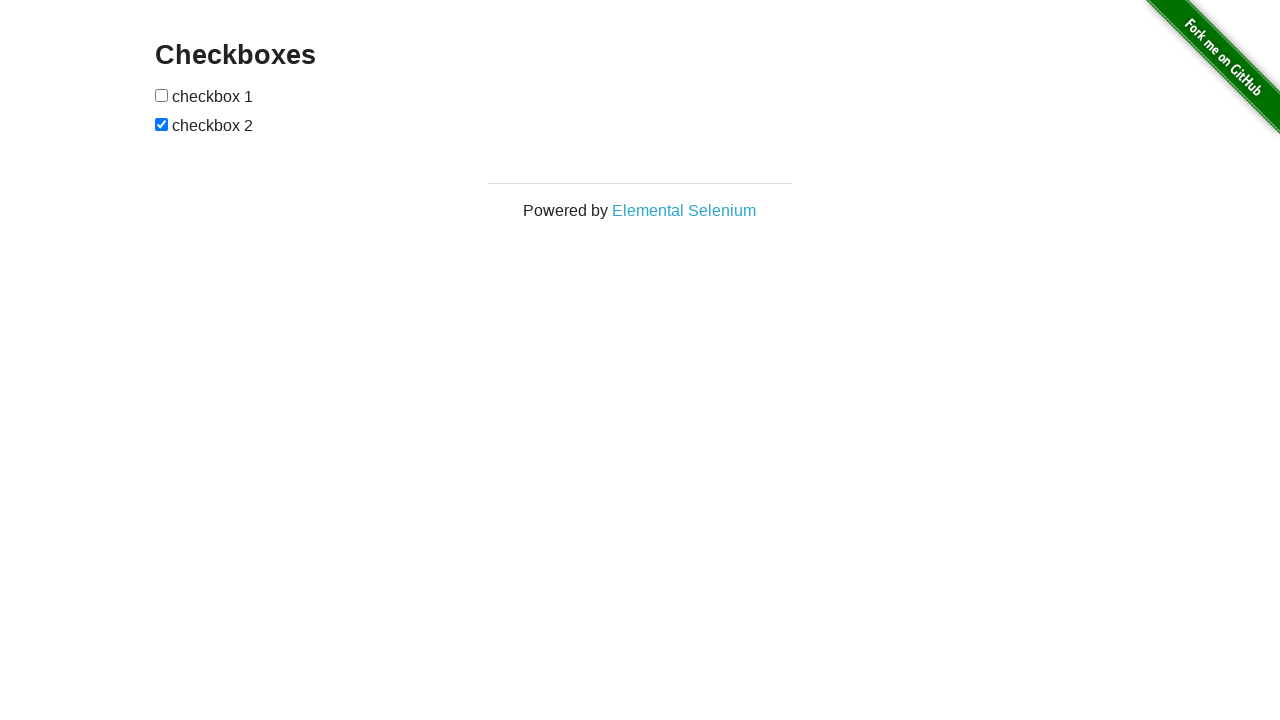

Located second checkbox element
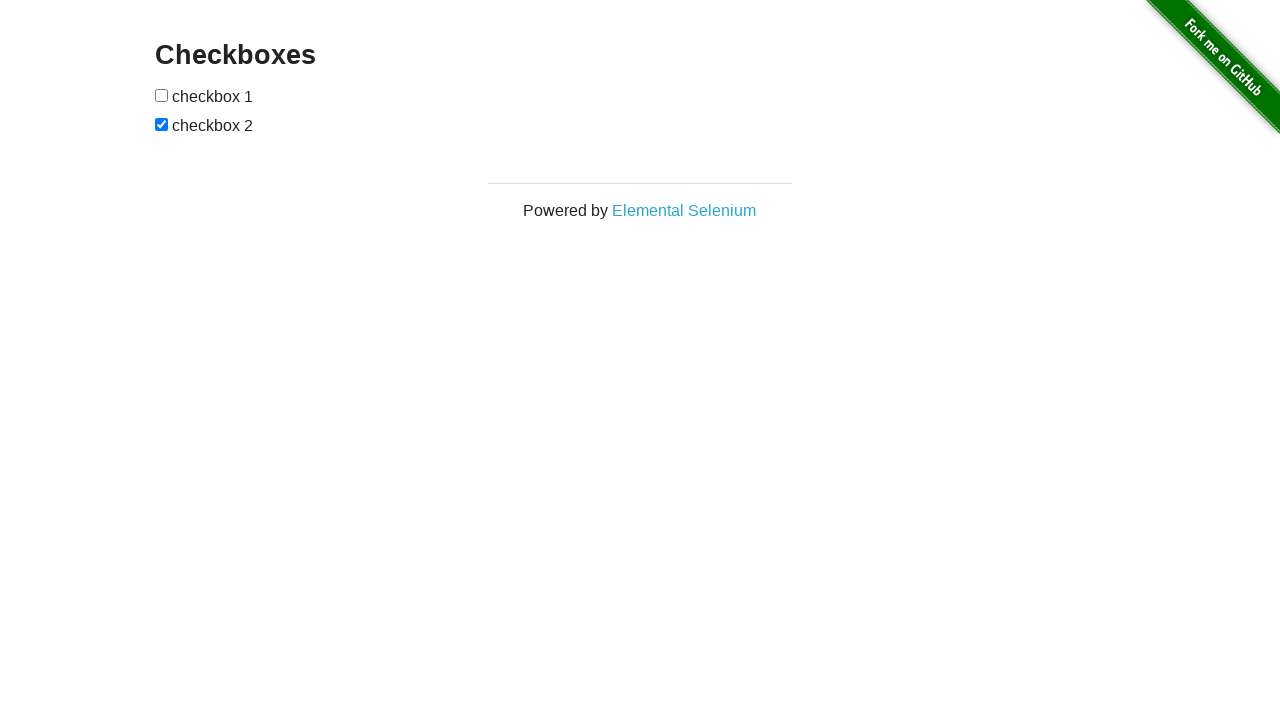

Verified checkbox 2 is checked by default
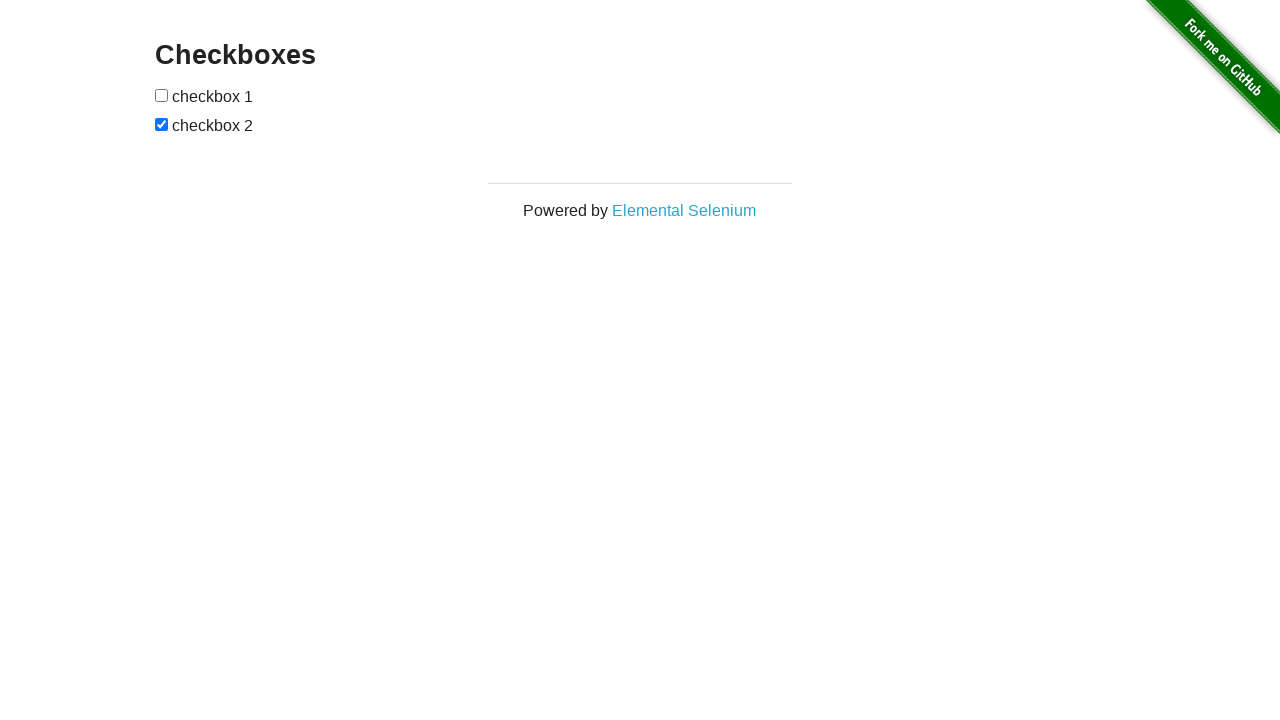

Clicked checkbox 2 to uncheck it at (162, 124) on (//input[contains(@type, 'checkbox')])[2]
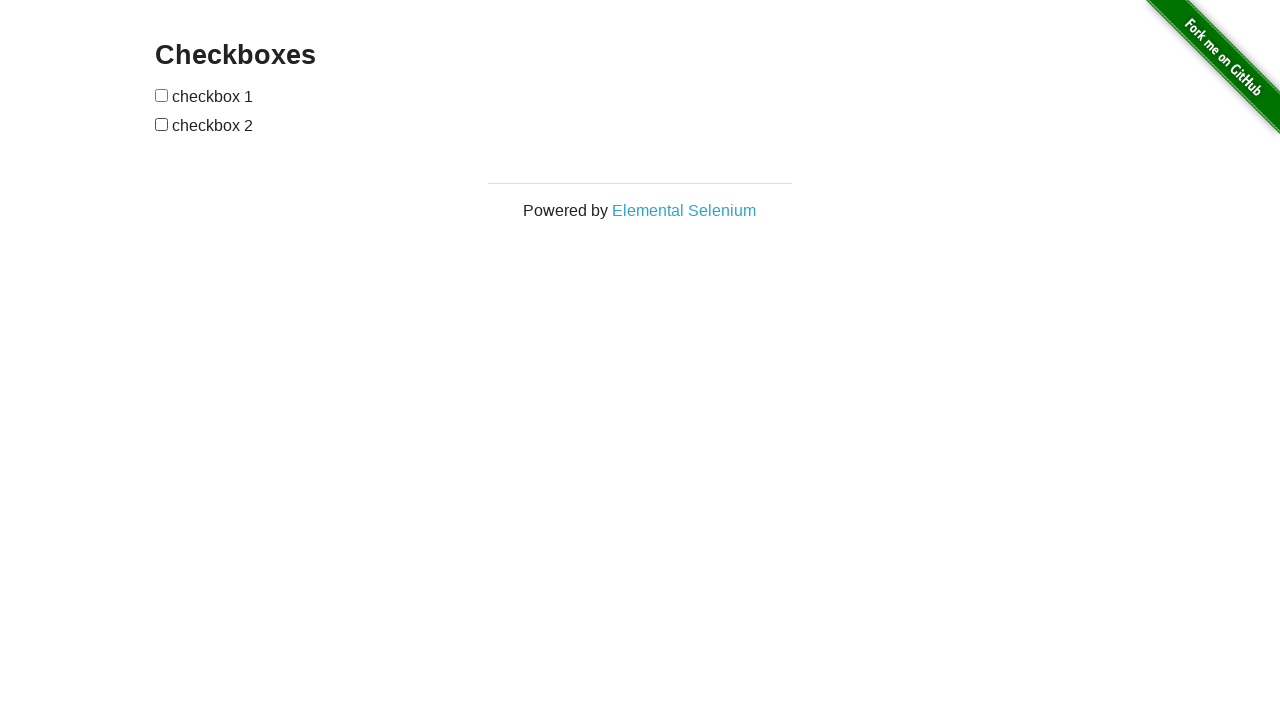

Clicked checkbox 1 to check it at (162, 95) on (//input[contains(@type, 'checkbox')])[1]
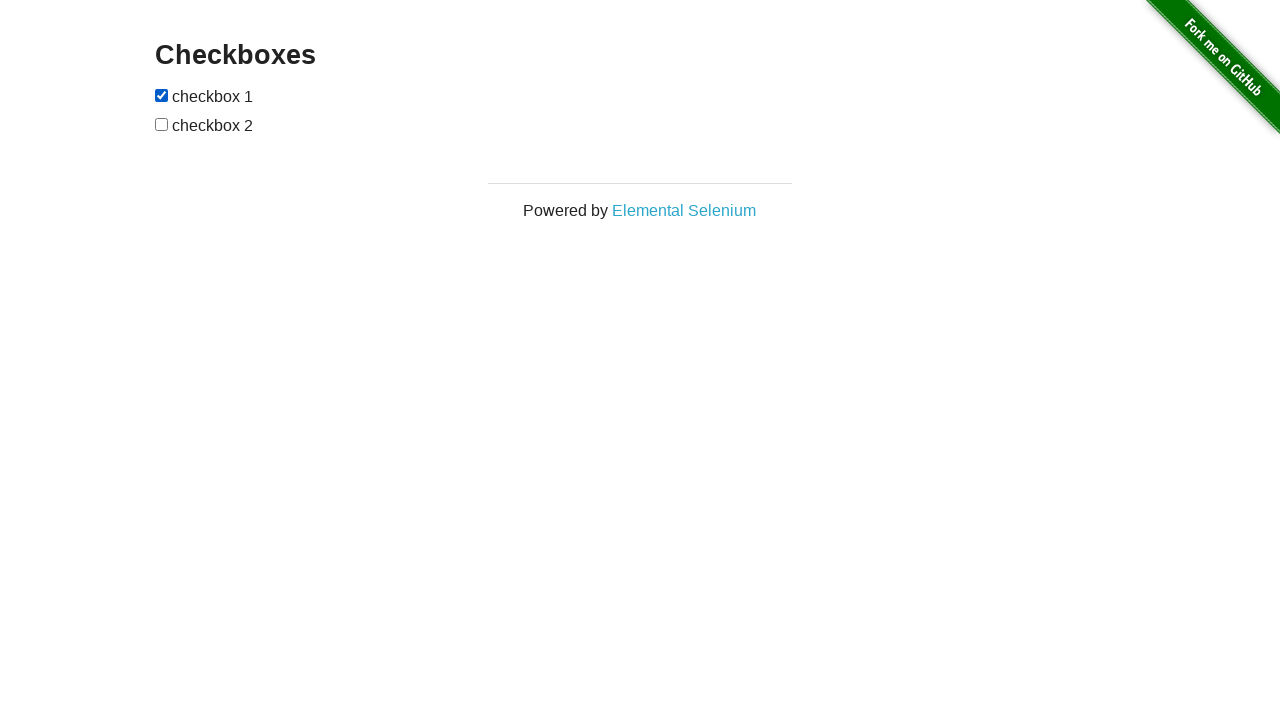

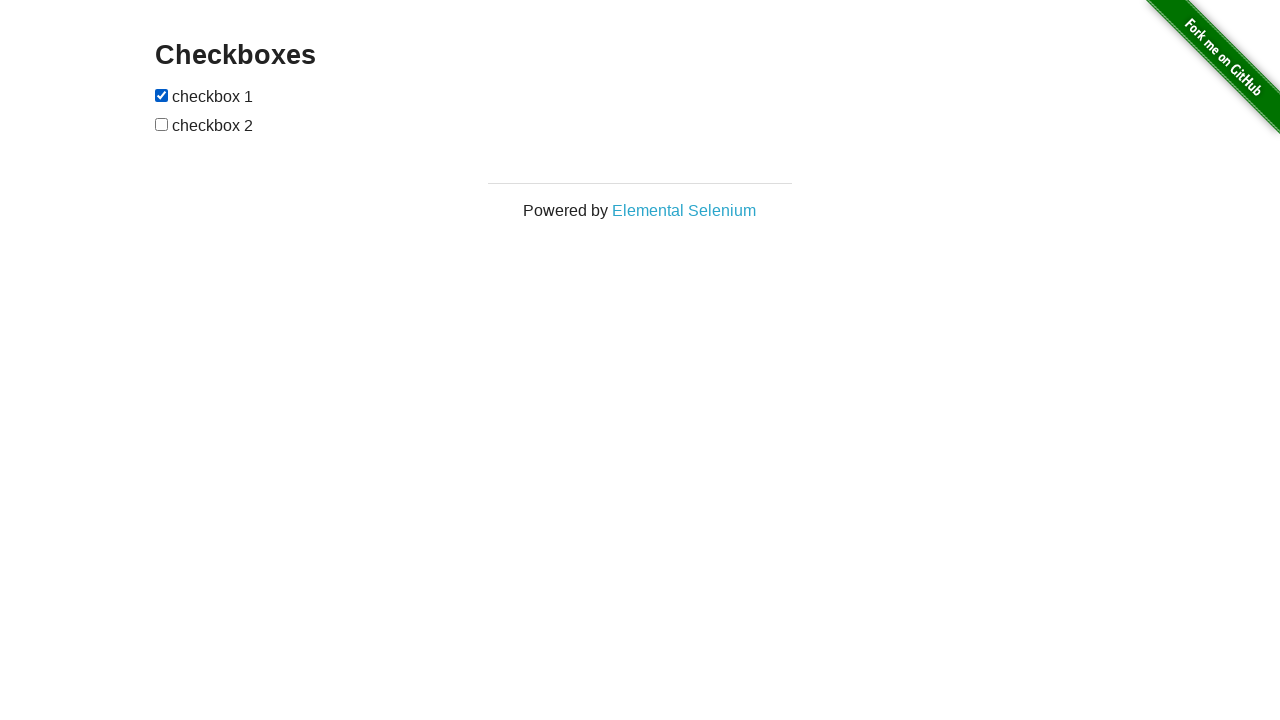